Tests dynamic element addition and removal functionality by clicking add button twice to create elements, then removing one of them

Starting URL: https://the-internet.herokuapp.com/add_remove_elements/

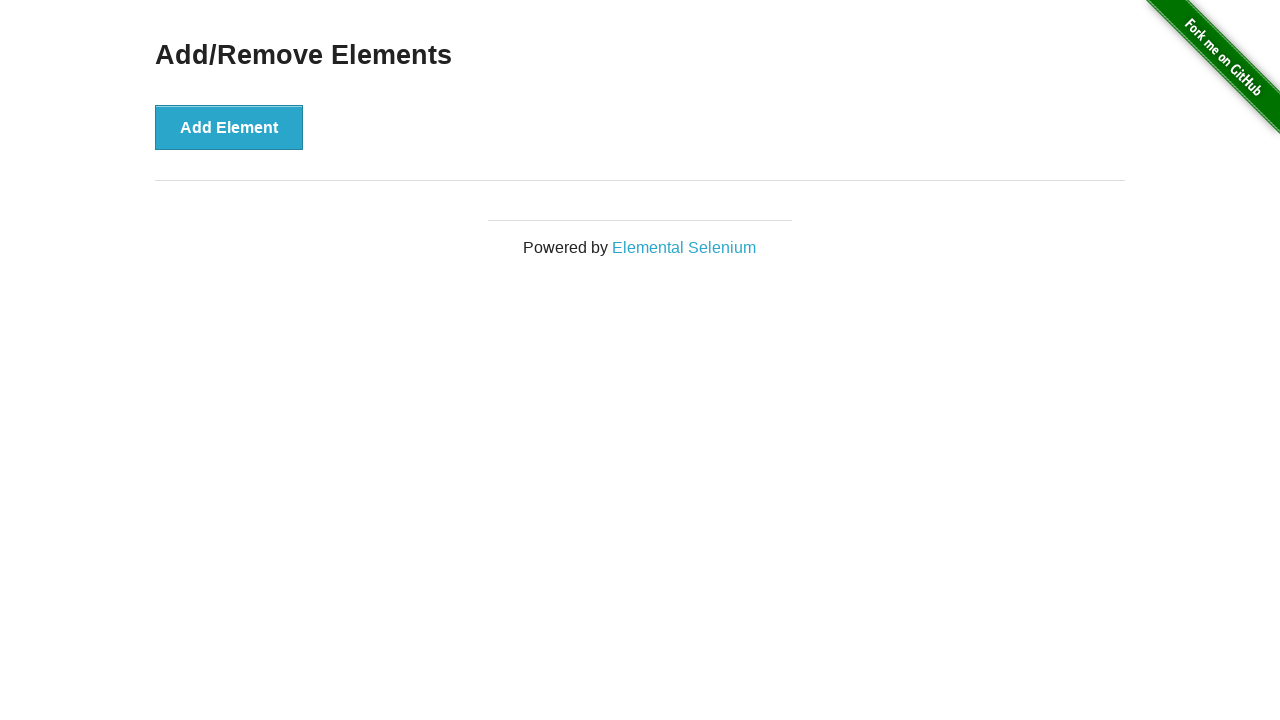

Clicked add element button (first click) at (229, 127) on [onclick='addElement()']
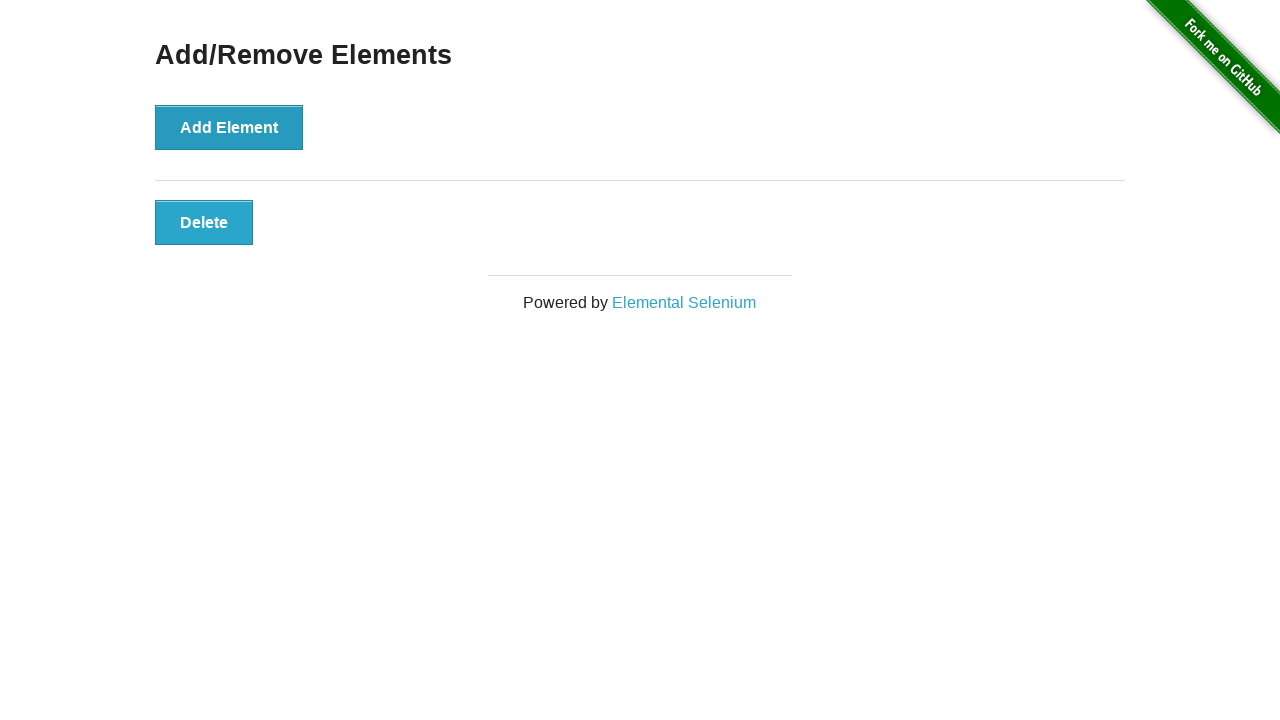

Clicked add element button (second click) at (229, 127) on [onclick='addElement()']
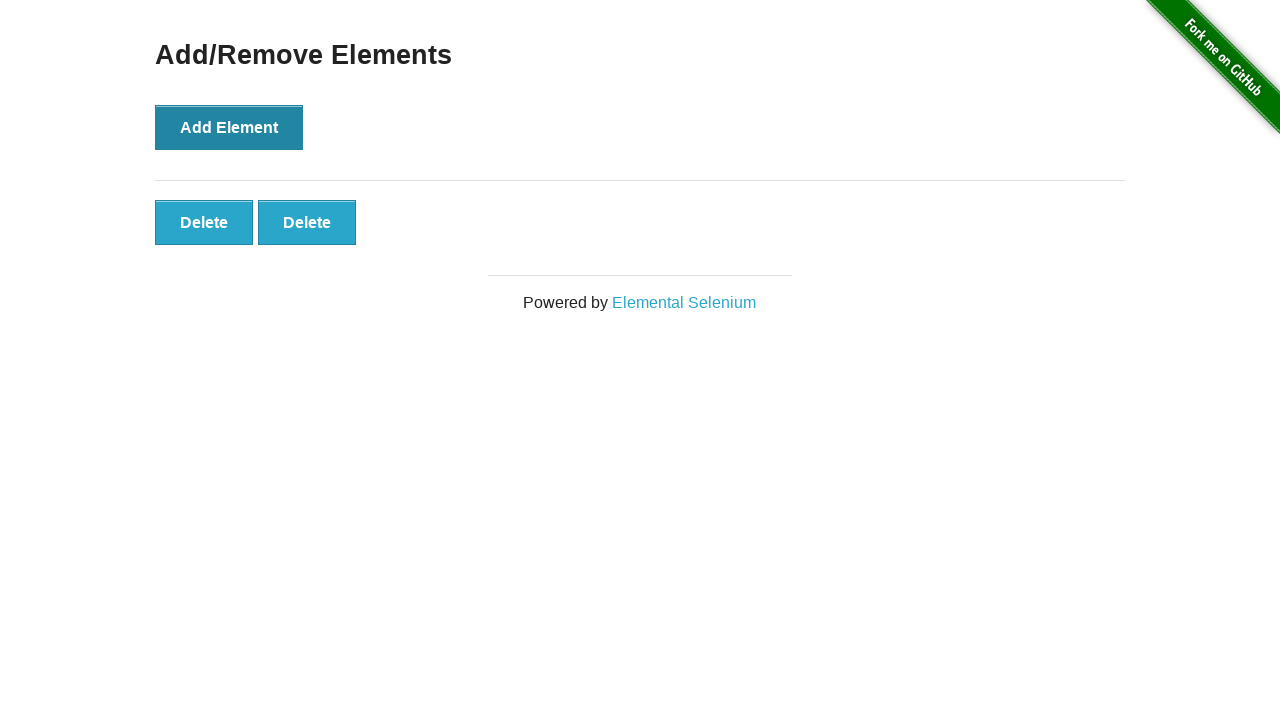

Verified that two delete buttons were created
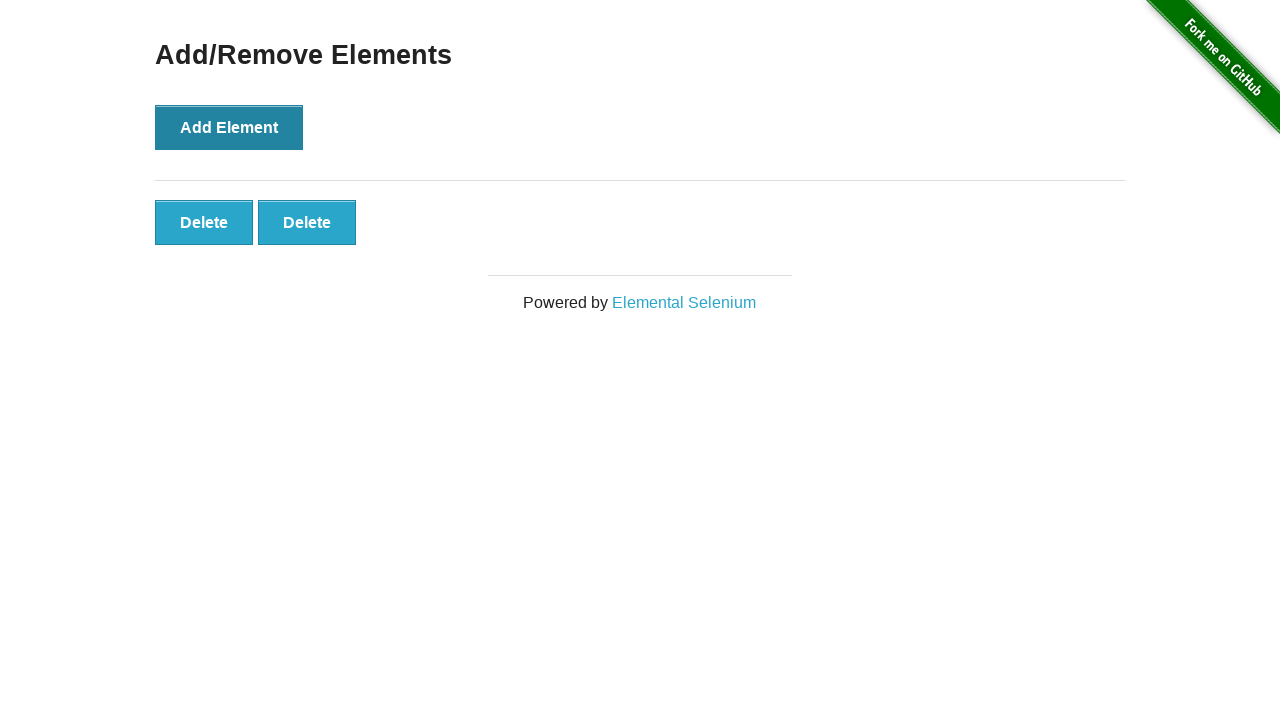

Clicked the first delete button to remove one element at (204, 222) on [onclick='deleteElement()'] >> nth=0
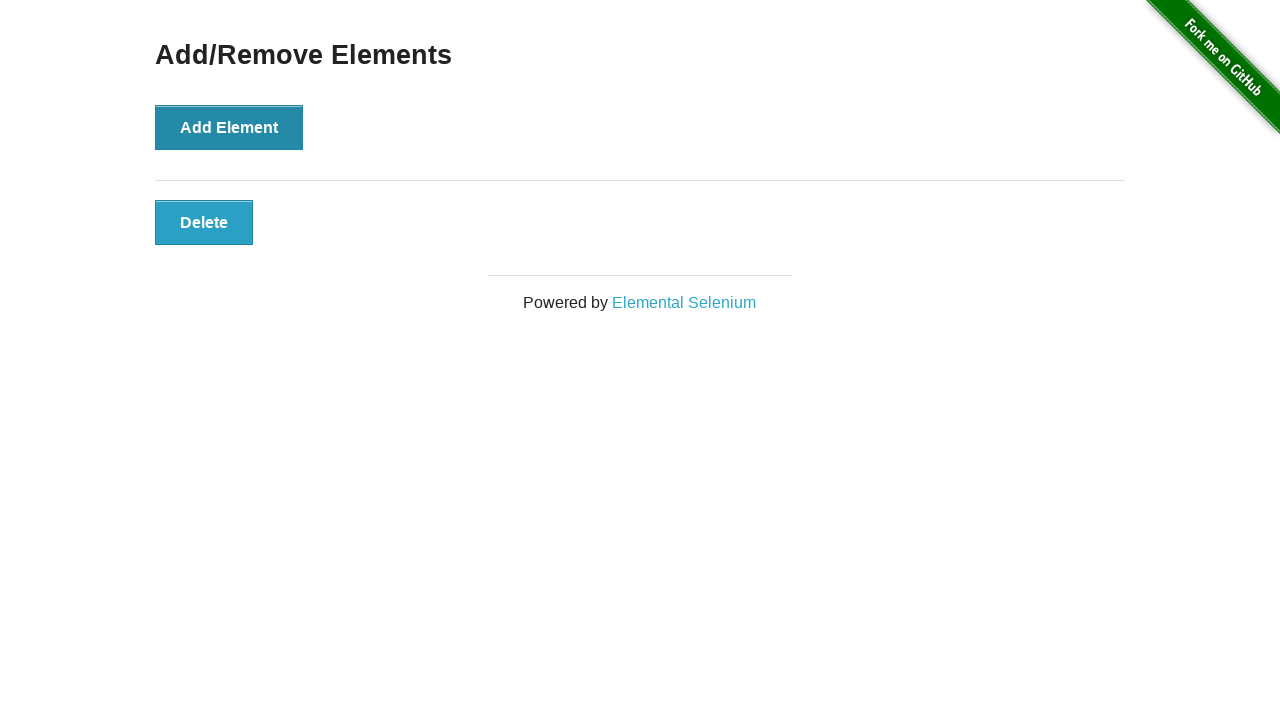

Verified that only one delete button remains
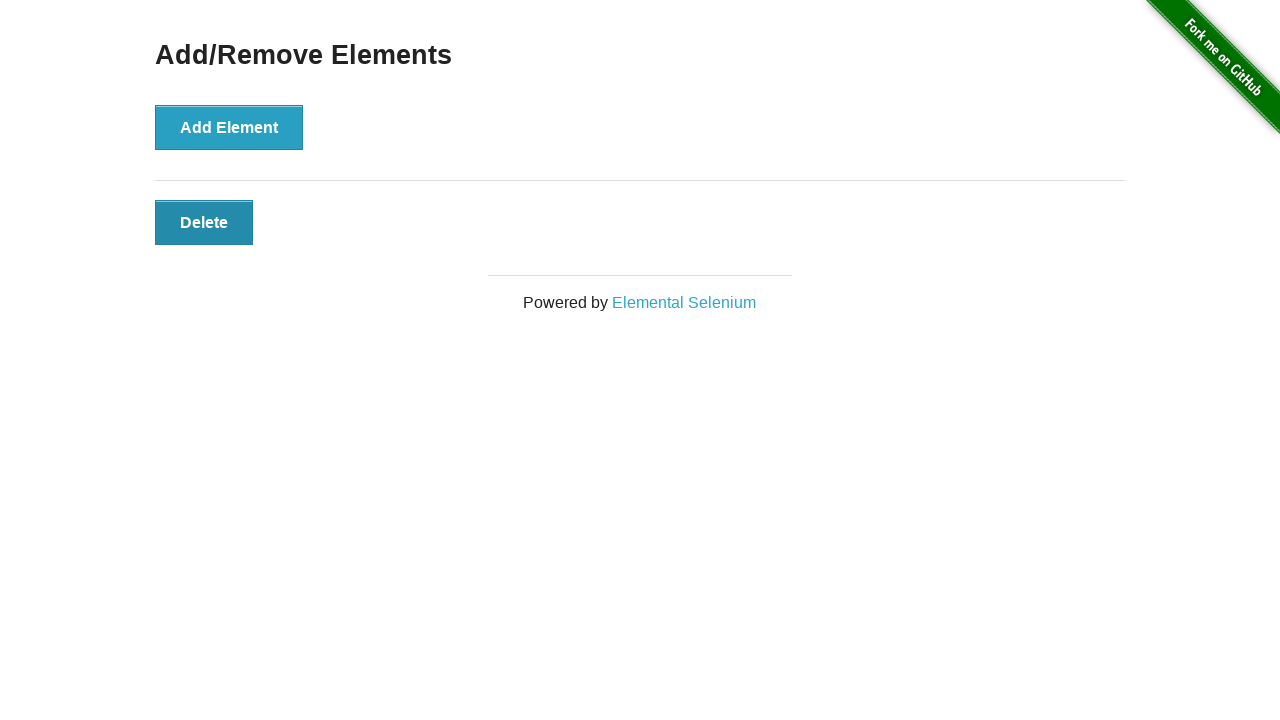

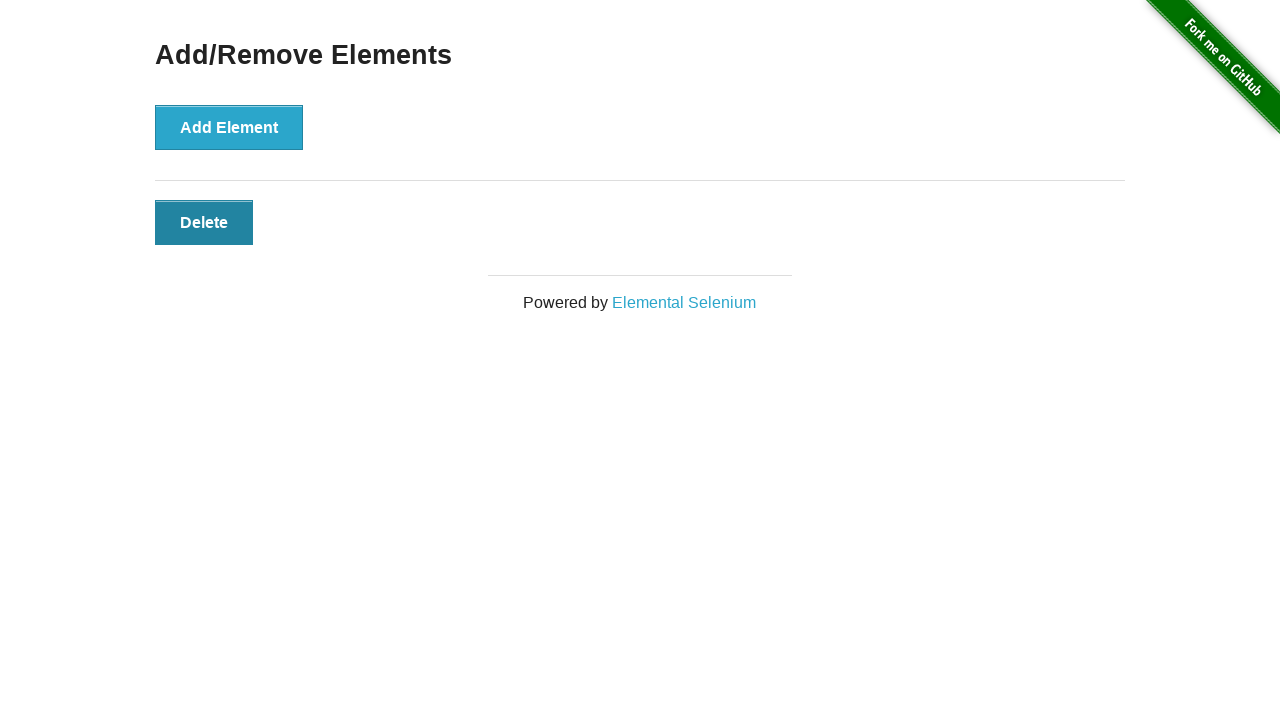